Navigates to Esplanade's free programmes listing page, clicks "Load more" to expand all events, then navigates to an individual event page to verify event details are displayed.

Starting URL: https://www.esplanade.com/whats-on?performanceNature=Free+Programme

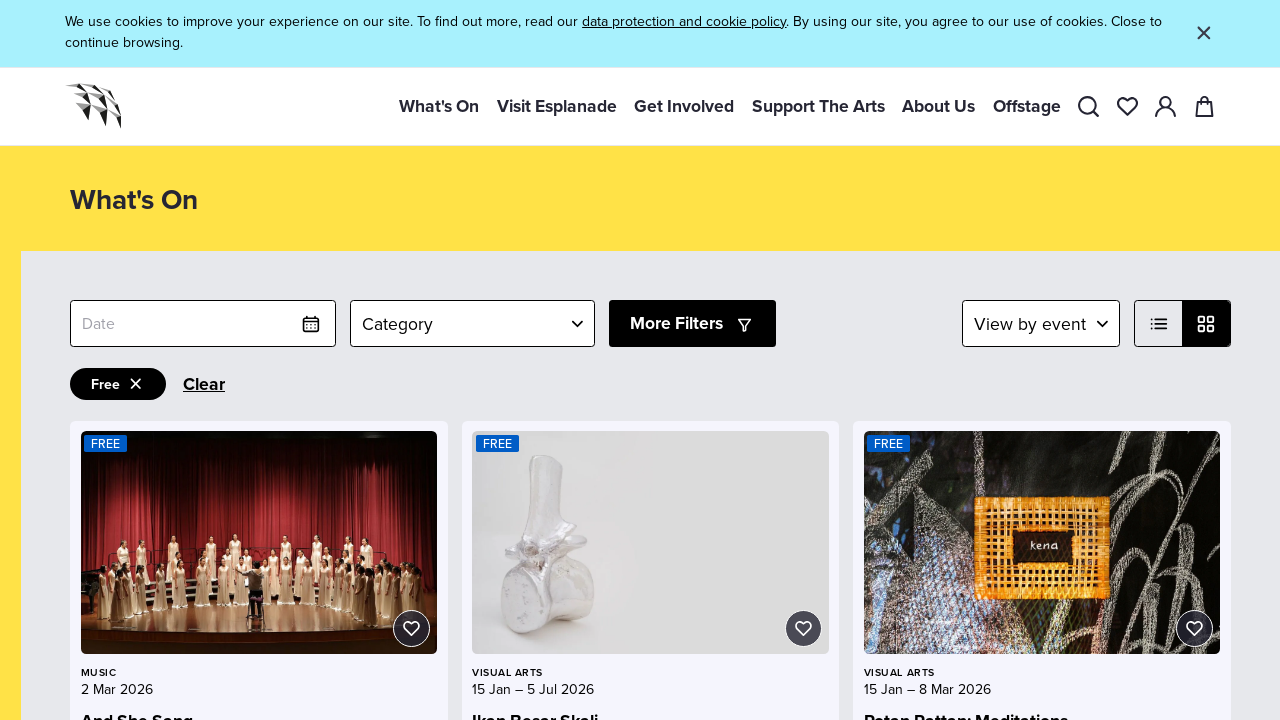

Event cards loaded on free programmes listing page
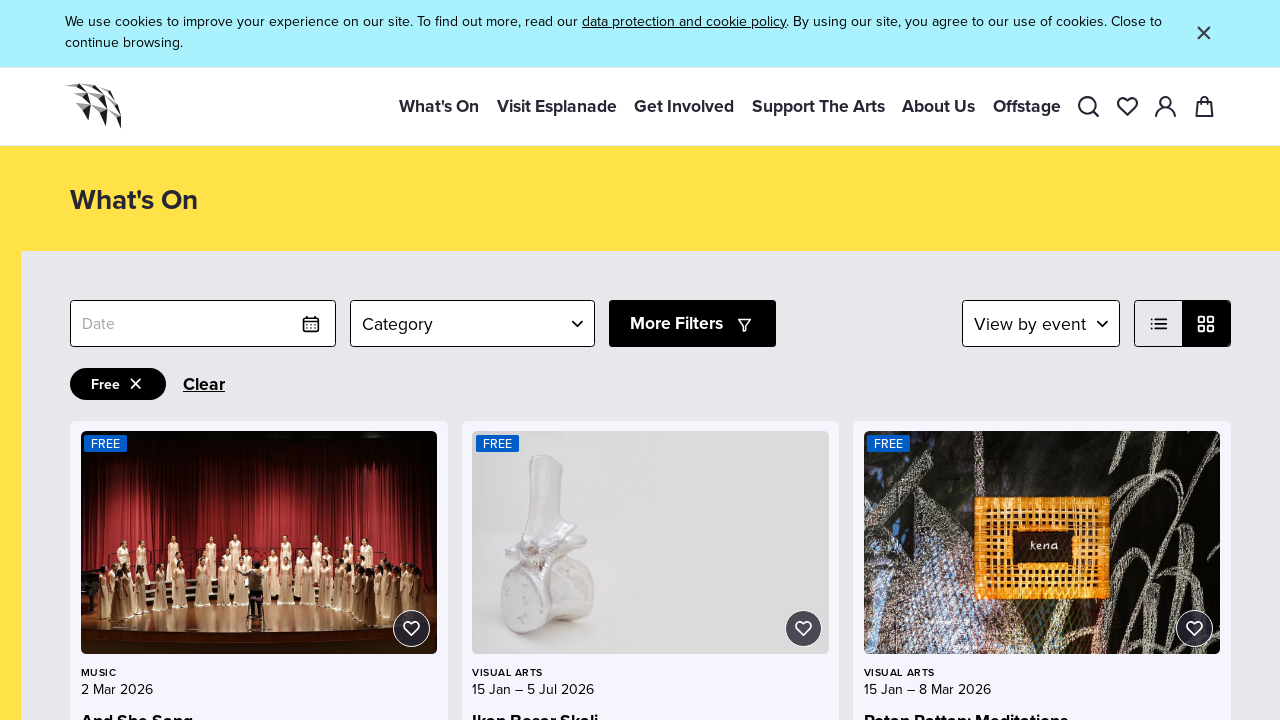

Load more button is visible
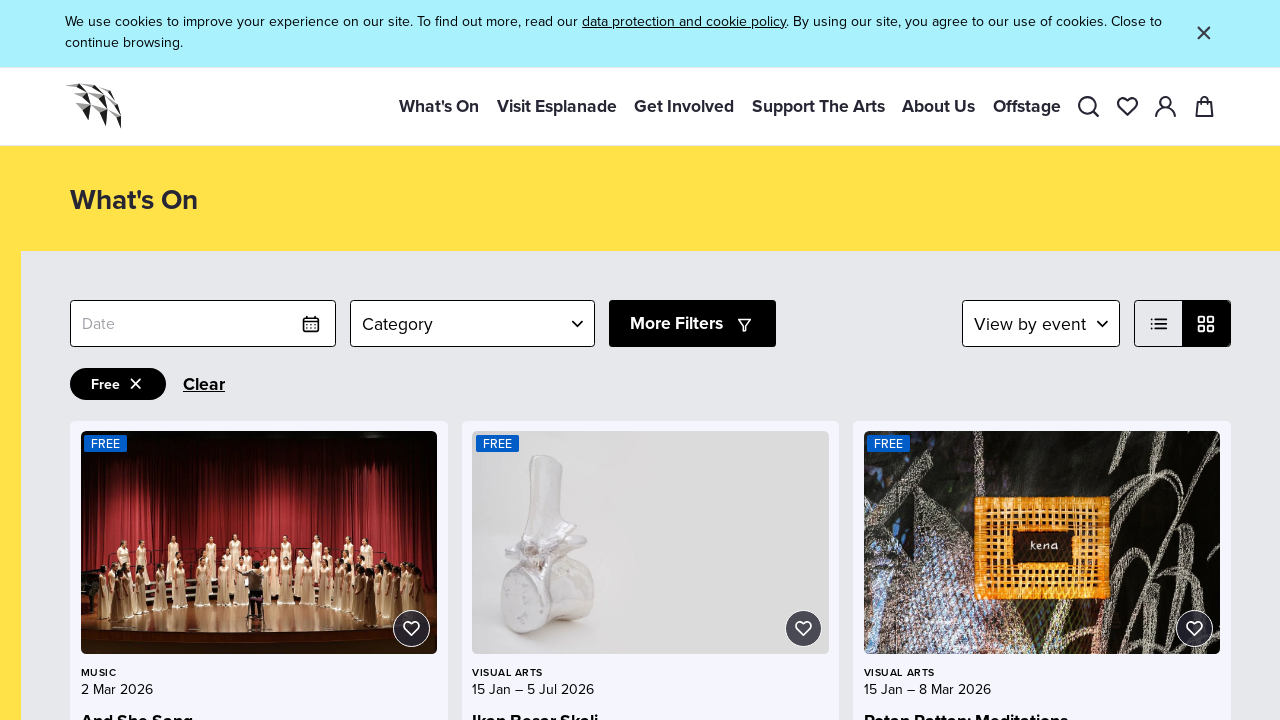

Scrolled to last event card
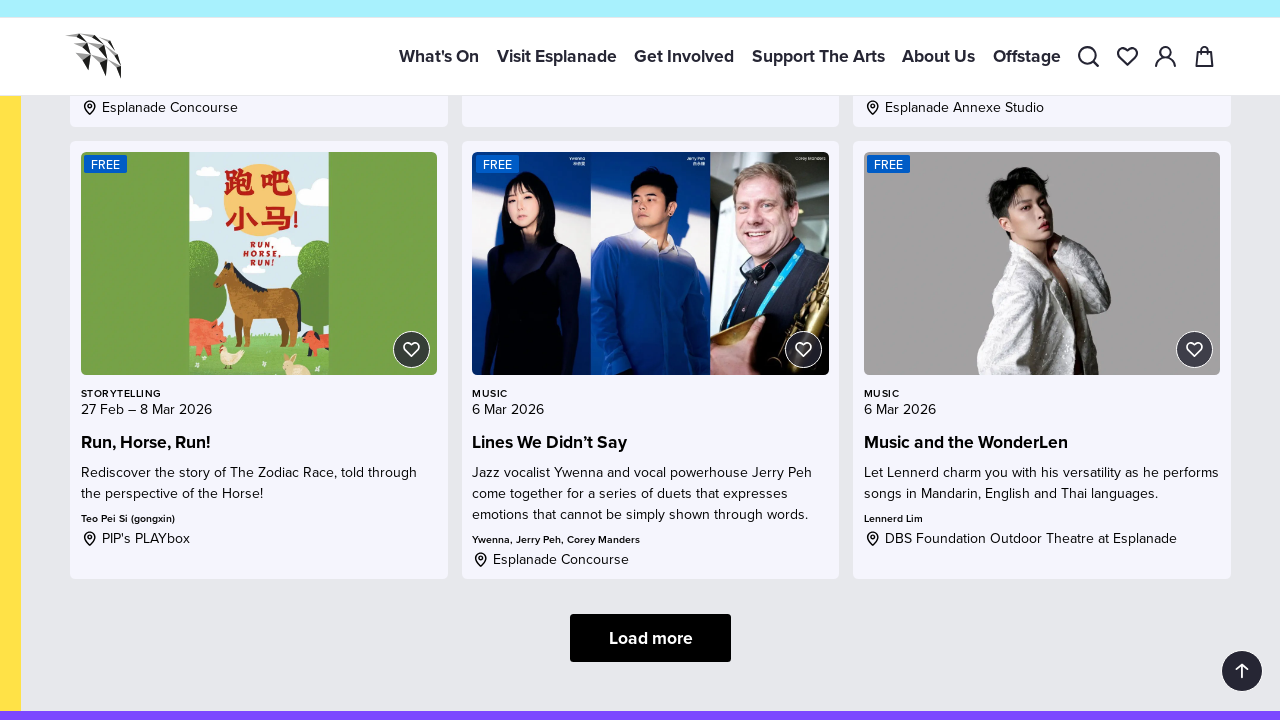

Waited for scroll animation to complete
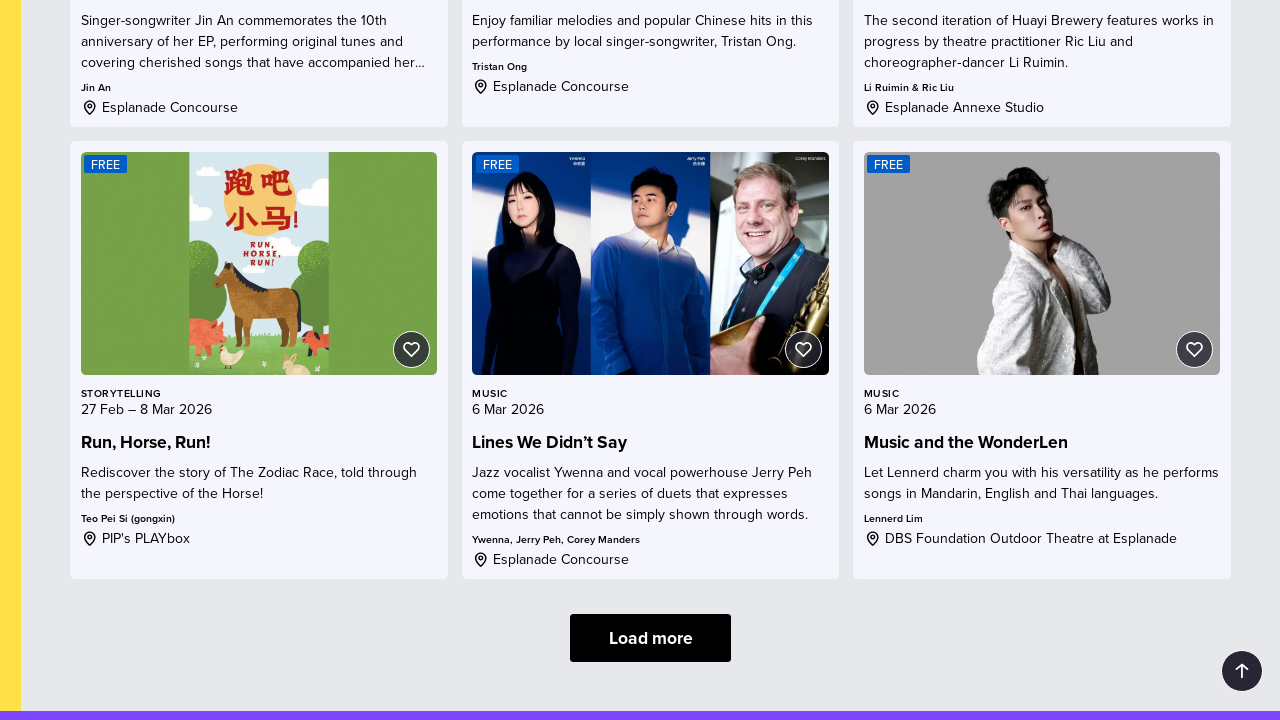

Clicked Load more button to expand all events at (650, 638) on div[x-show='showLoadMore']
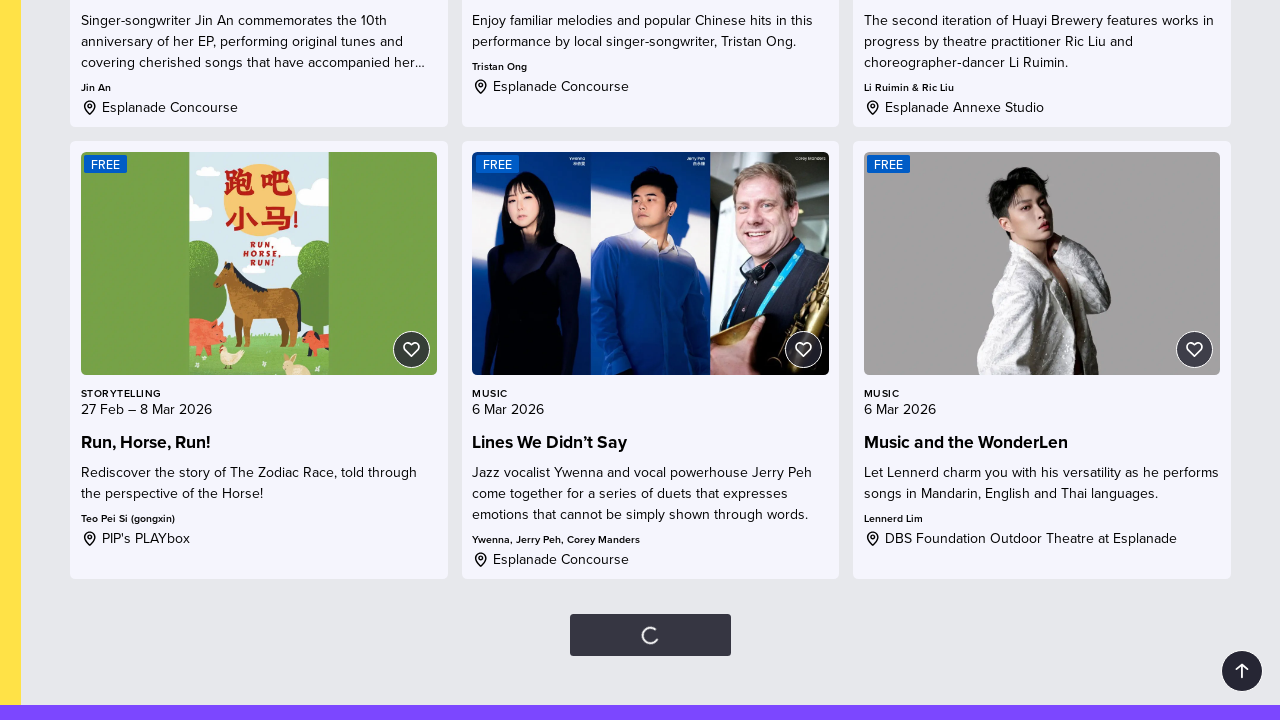

Waited for additional events to load
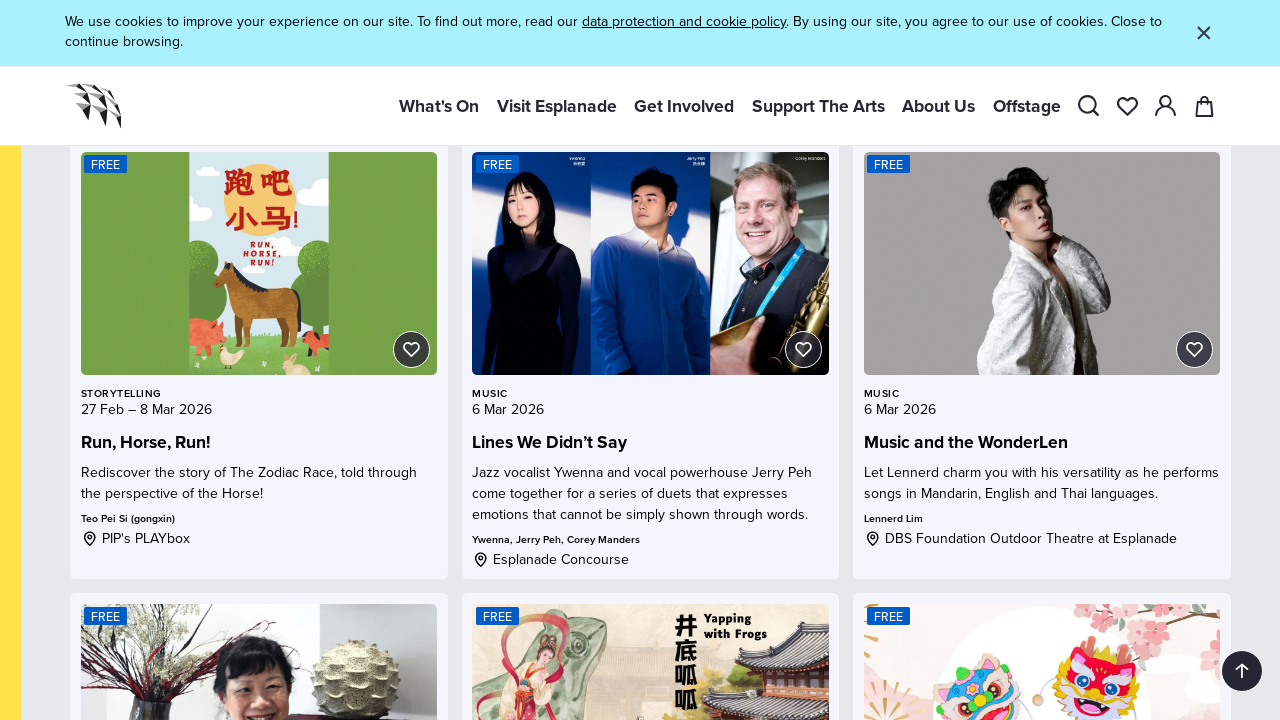

Clicked first event link to navigate to event details page at (259, 361) on div.card-root.h-full.w-full a >> nth=0
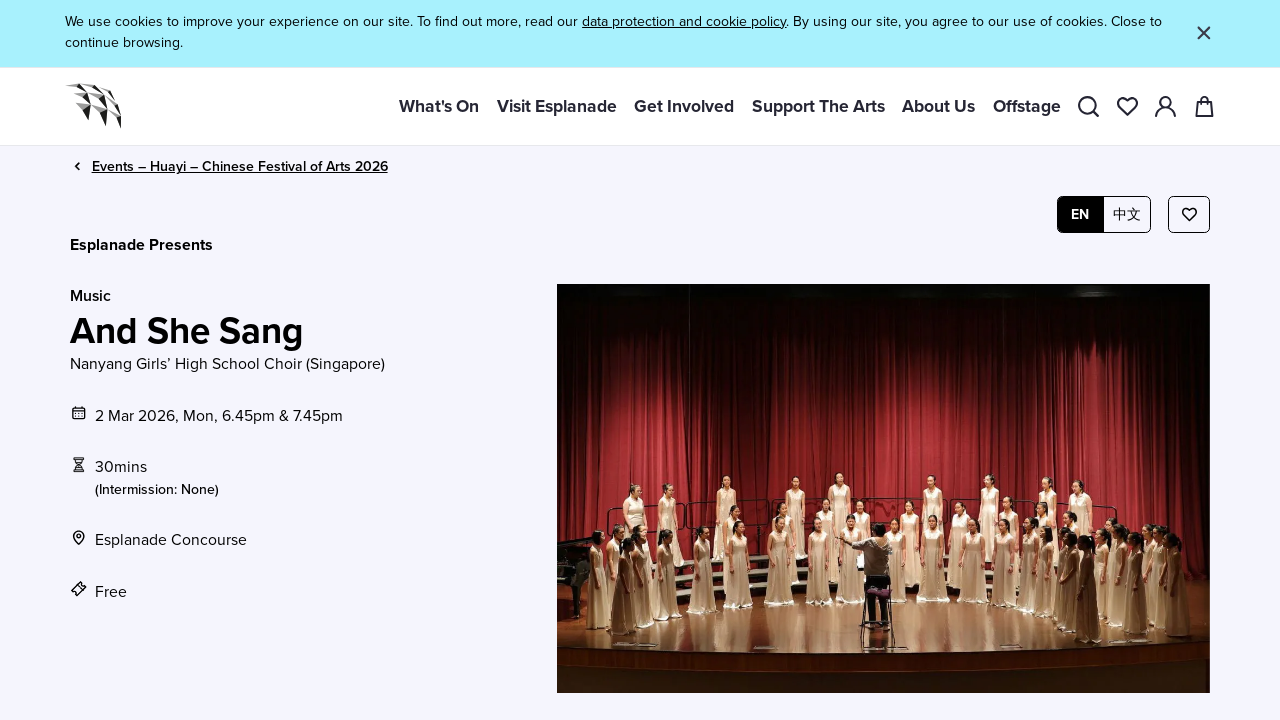

Event title loaded on event details page
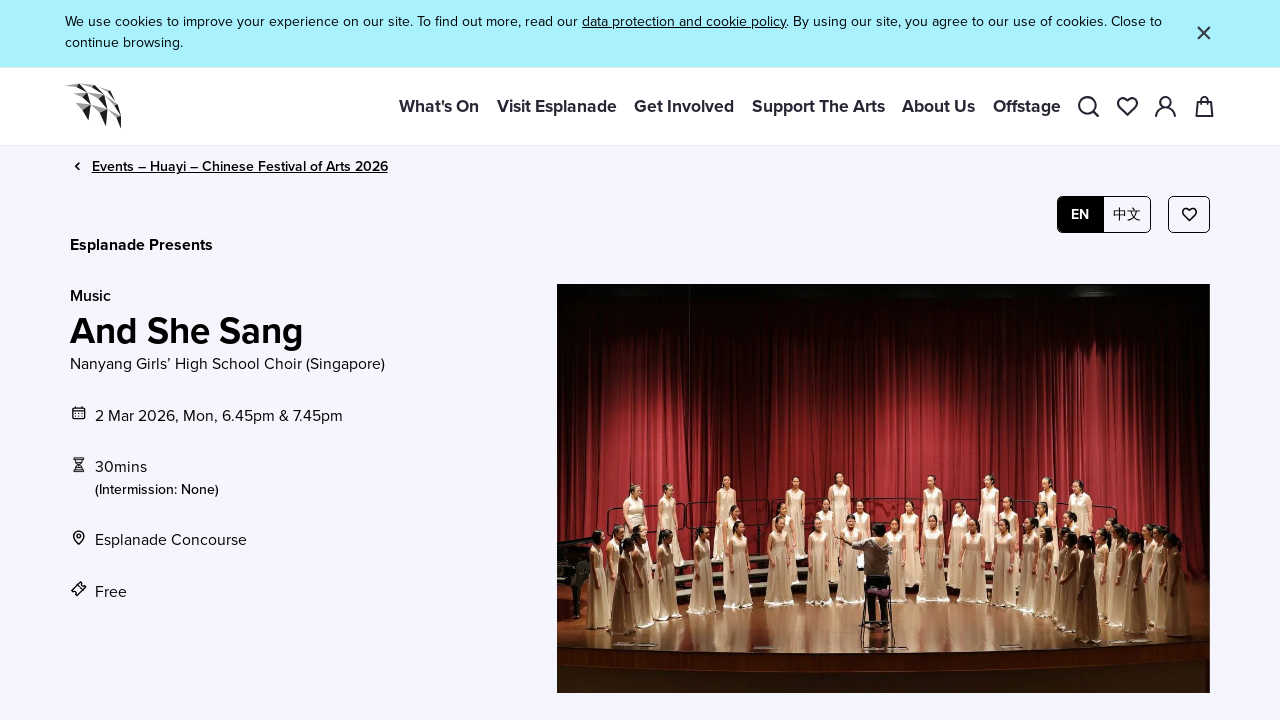

Event category information is displayed
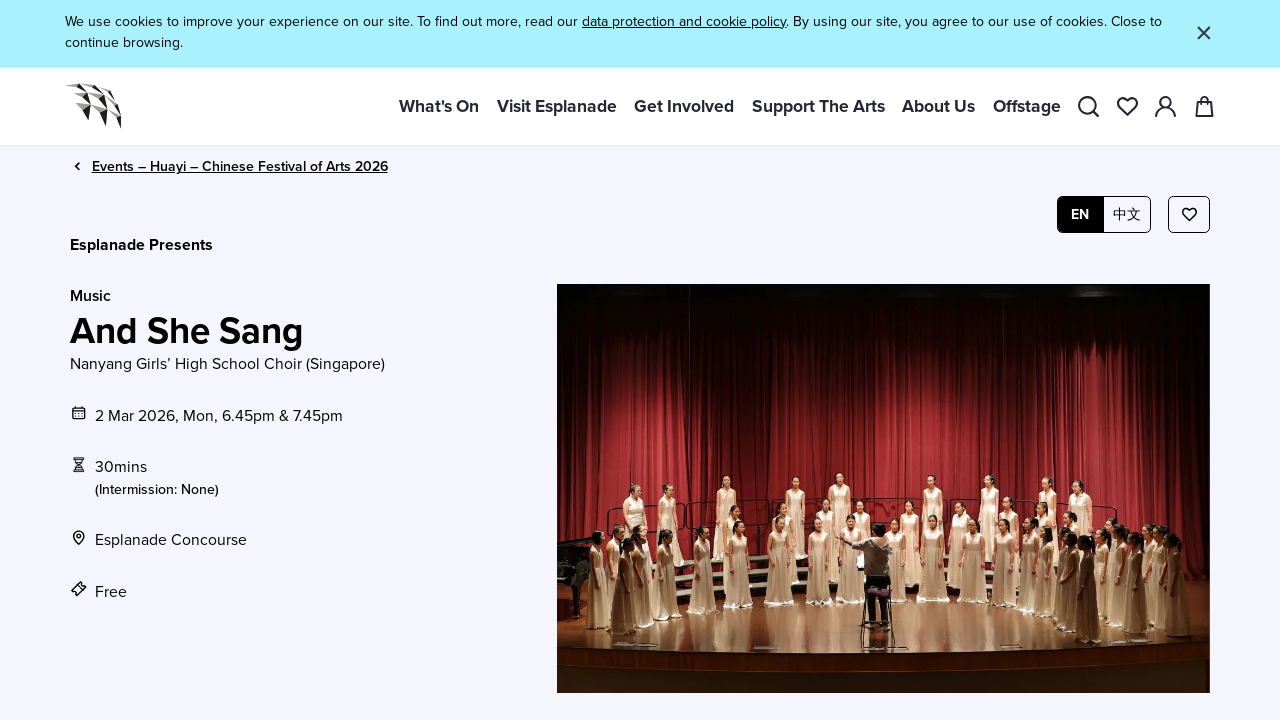

Event date information is displayed
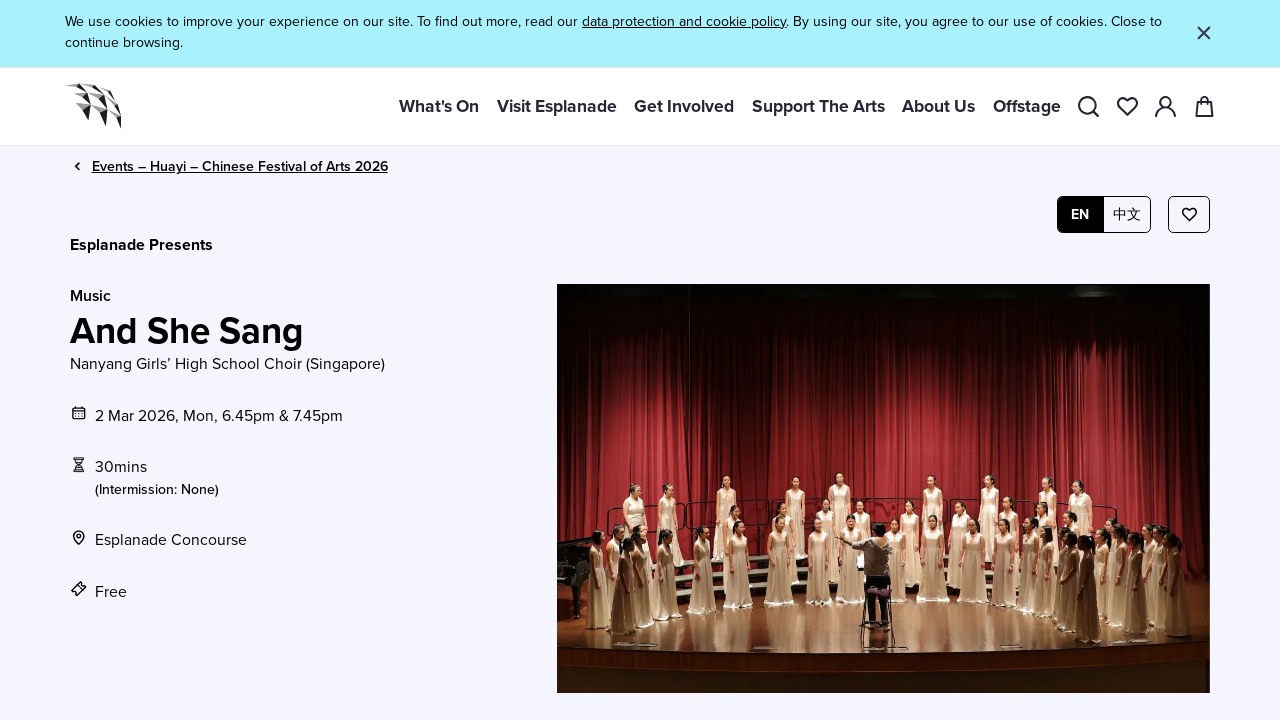

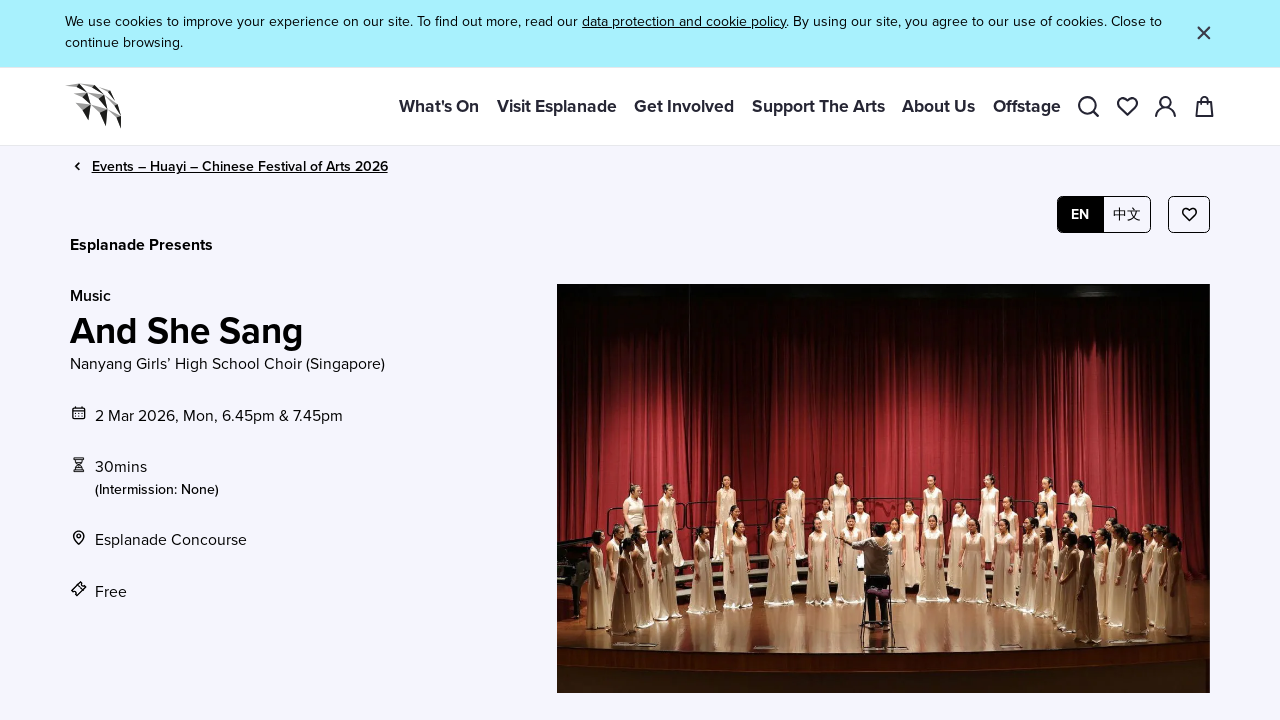